Tests JavaScript alert handling by clicking a button that triggers an alert, accepting it, and verifying the result message

Starting URL: https://the-internet.herokuapp.com/javascript_alerts

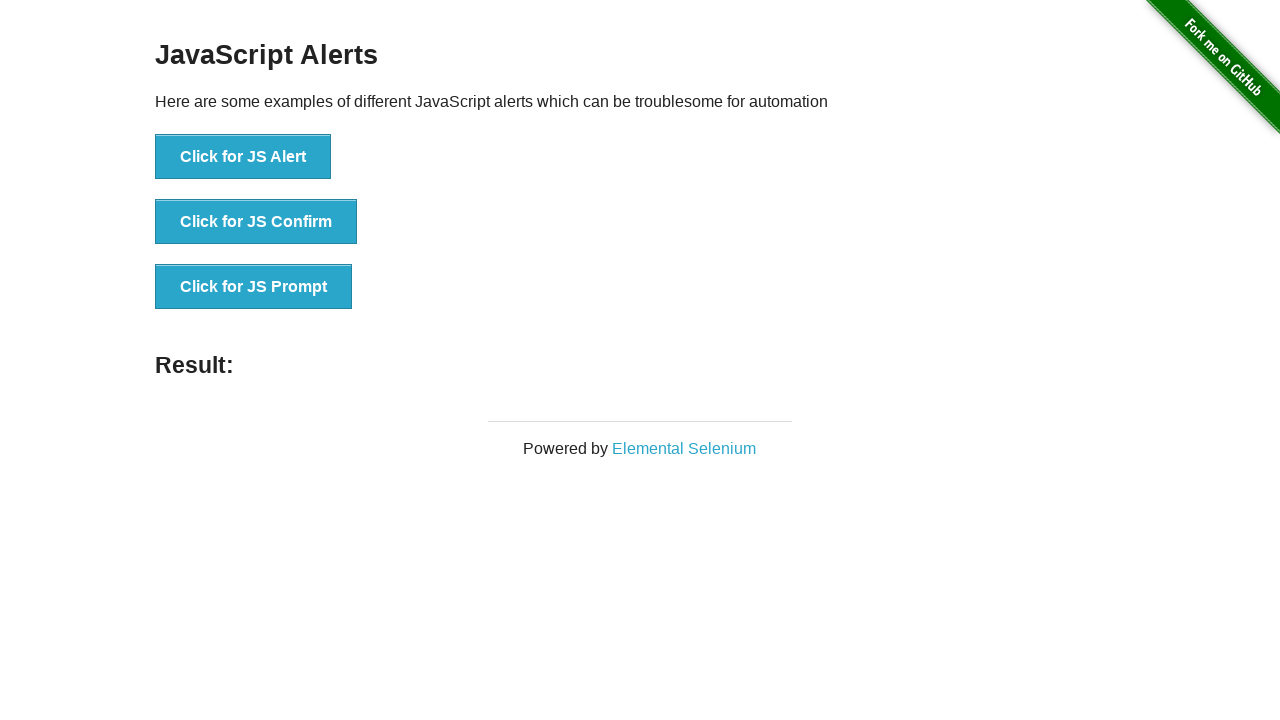

Clicked button to trigger JavaScript alert at (243, 157) on text='Click for JS Alert'
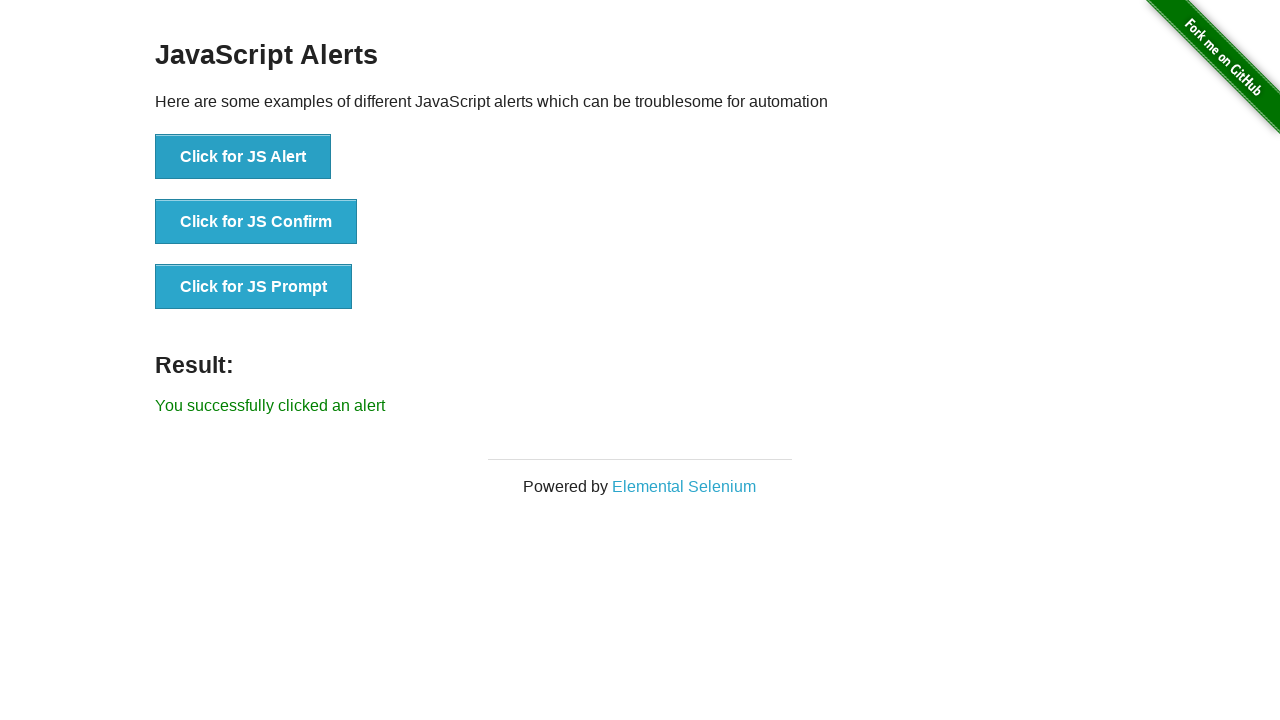

Set up dialog handler to accept alerts
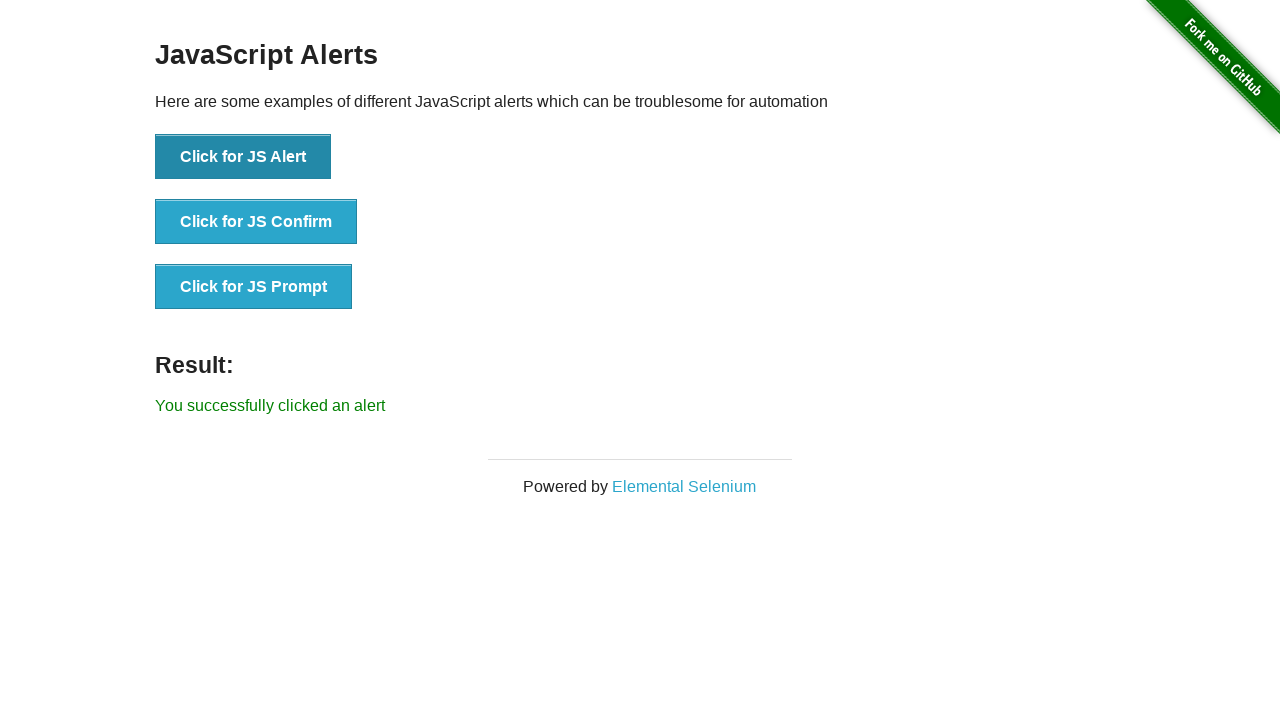

Located result element
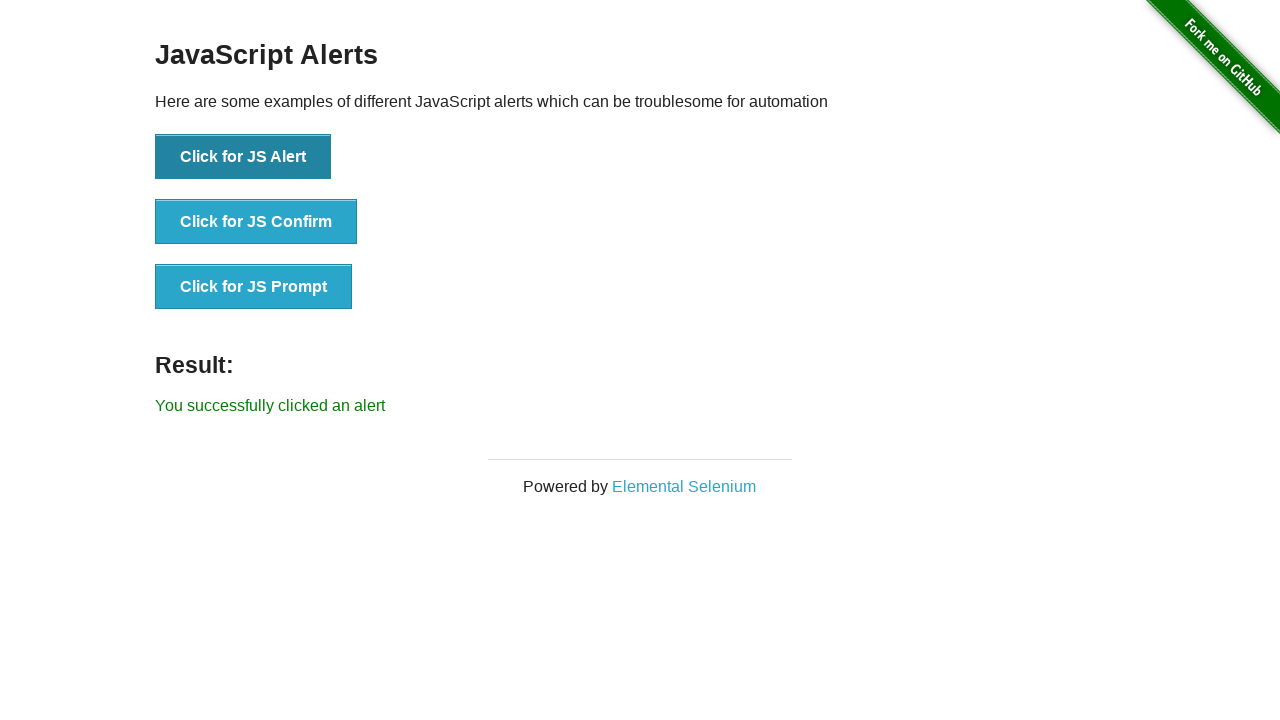

Verified result message: 'You successfully clicked an alert'
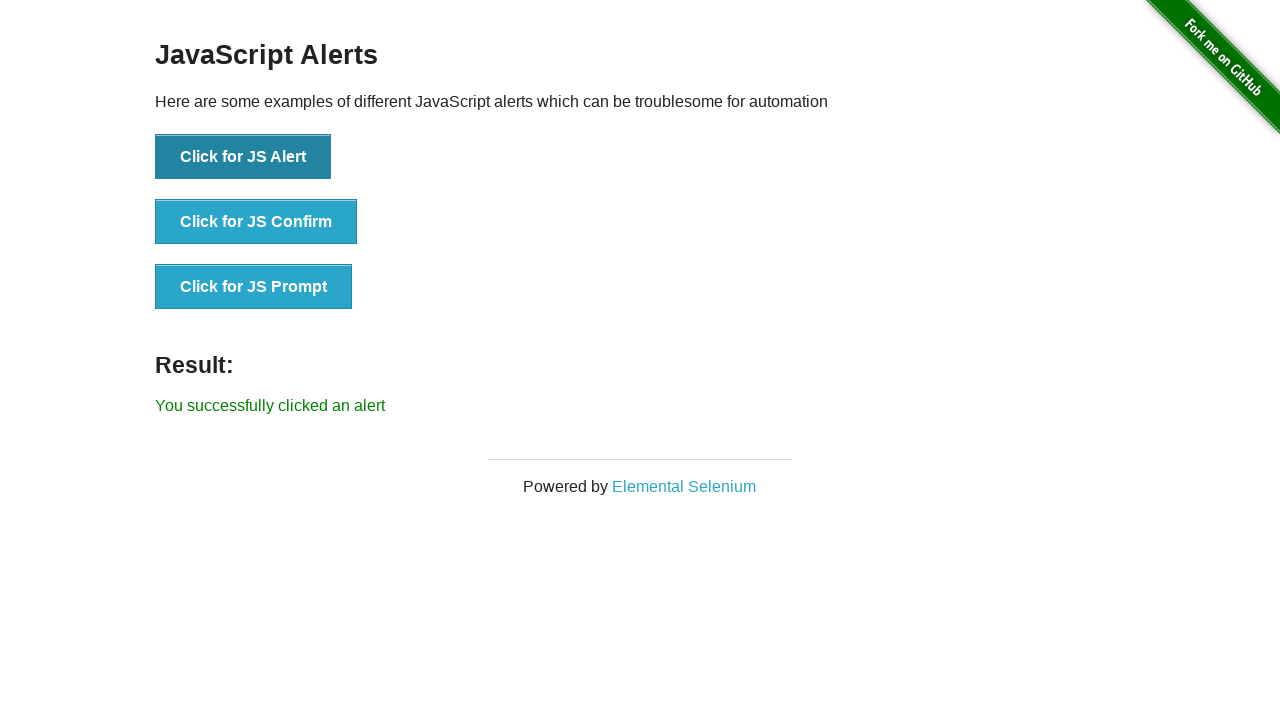

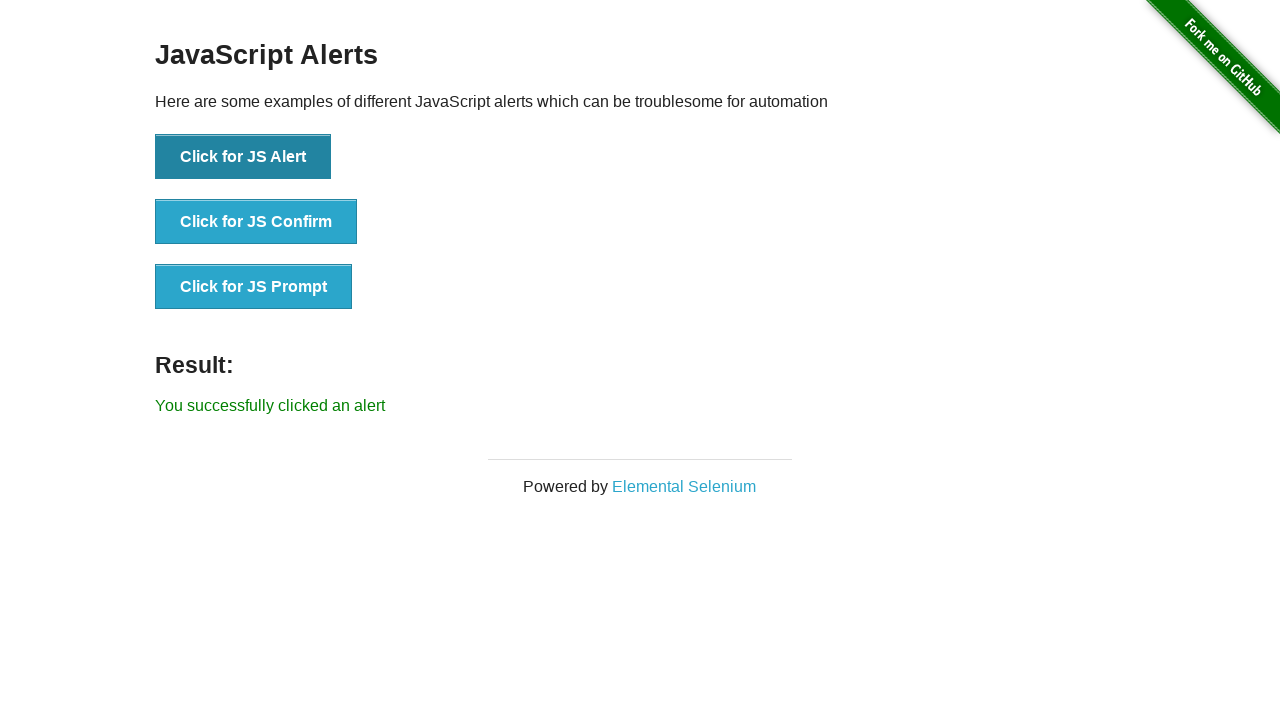